Tests JavaScript prompt dialog functionality by clicking a button to trigger a prompt, entering text into the prompt, and accepting it.

Starting URL: https://practice.expandtesting.com/js-dialogs

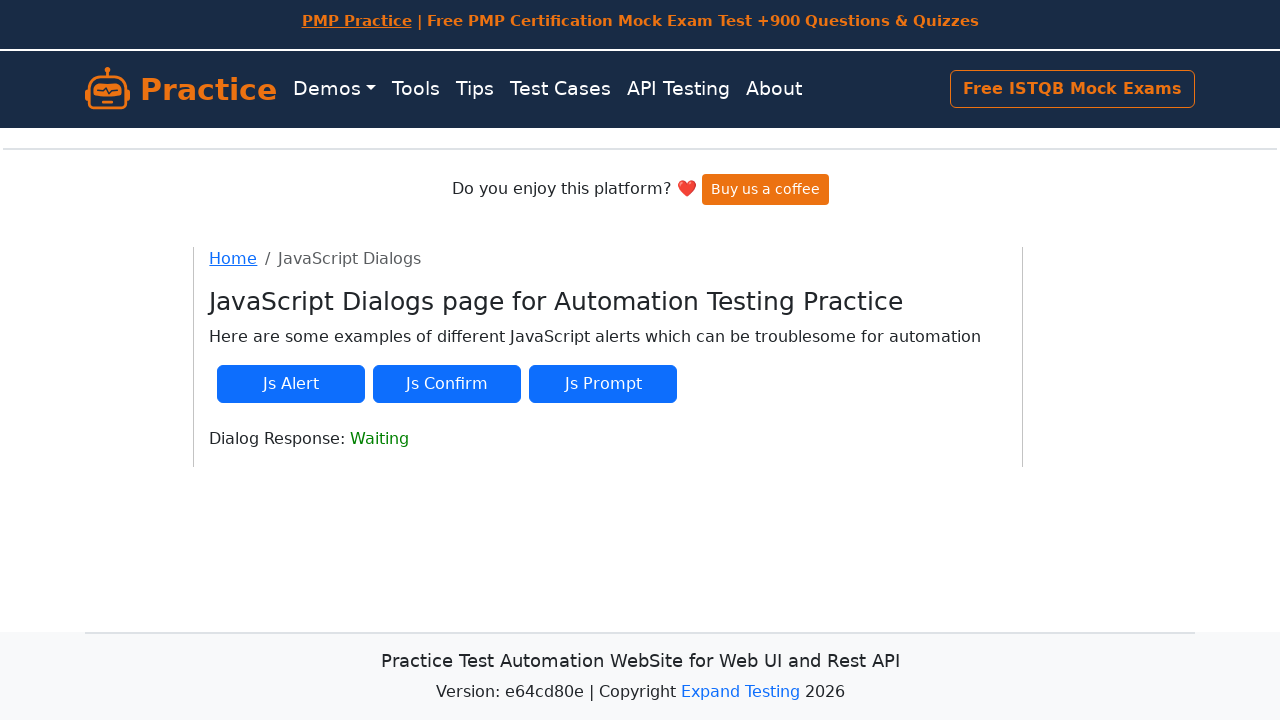

Set up dialog handler to accept prompt with 'Java Selenium' text
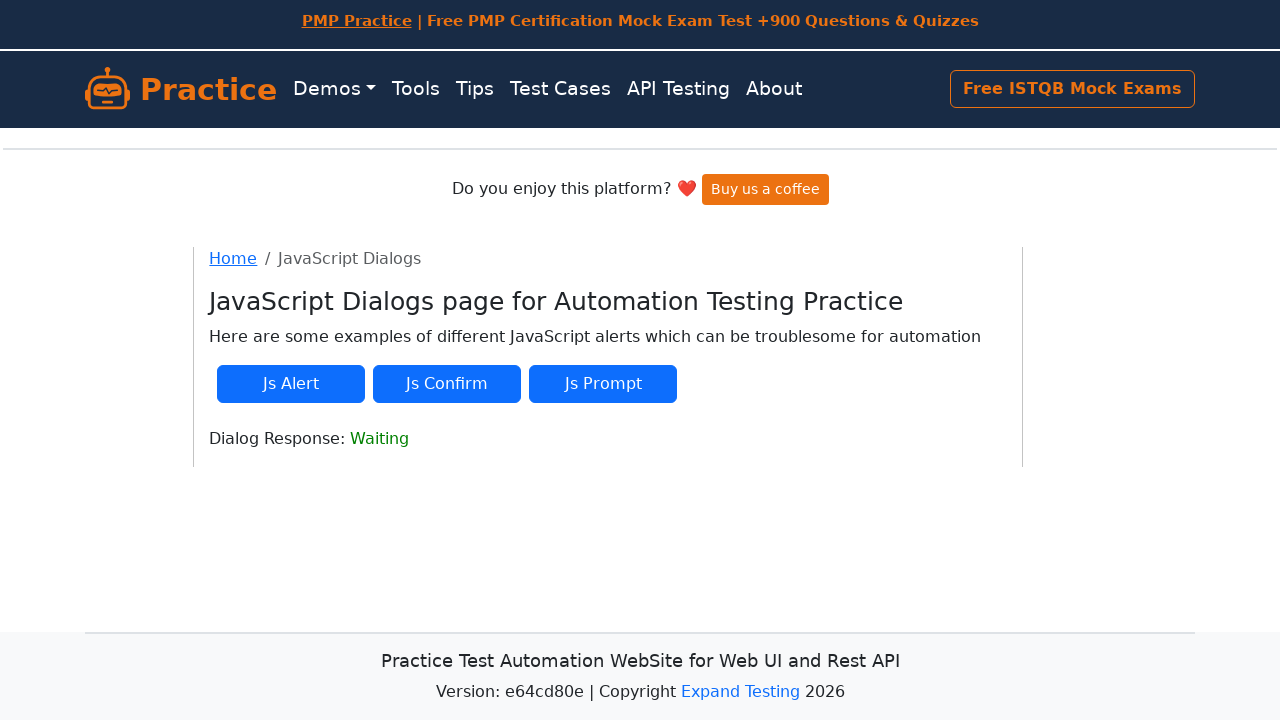

Clicked button to trigger JavaScript prompt dialog at (603, 384) on #js-prompt
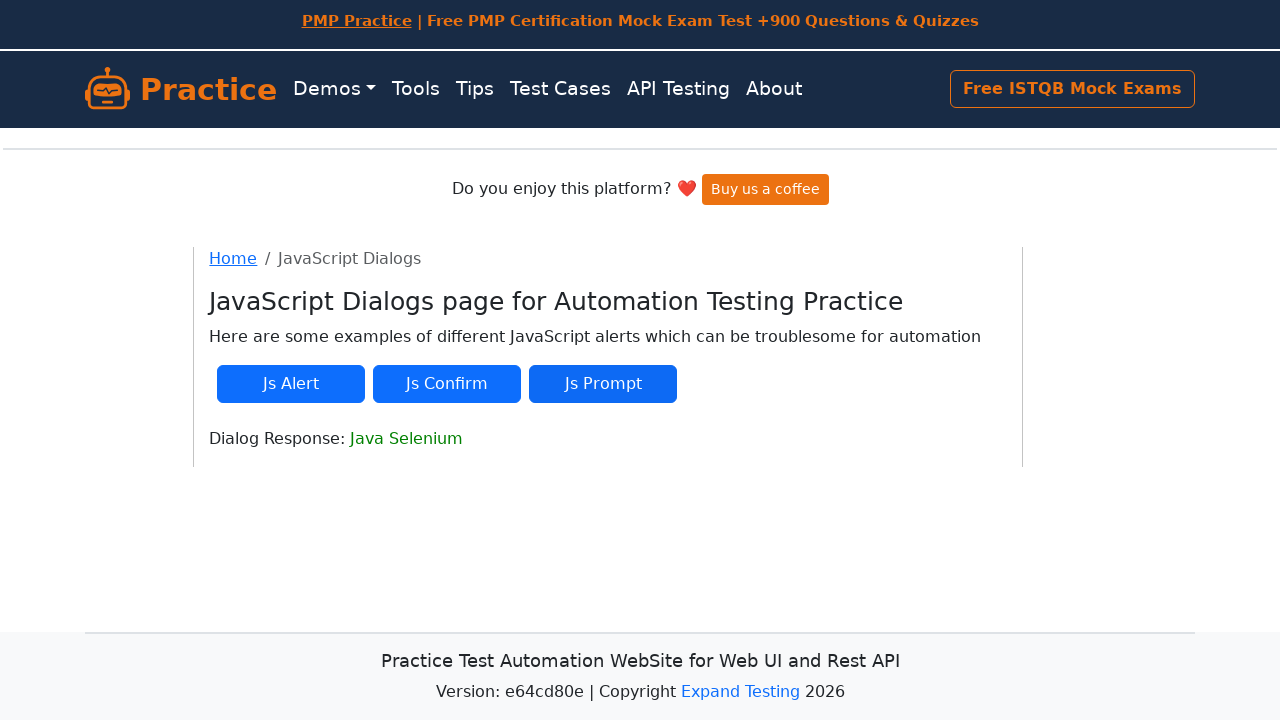

Waited for dialog to be handled and page to update
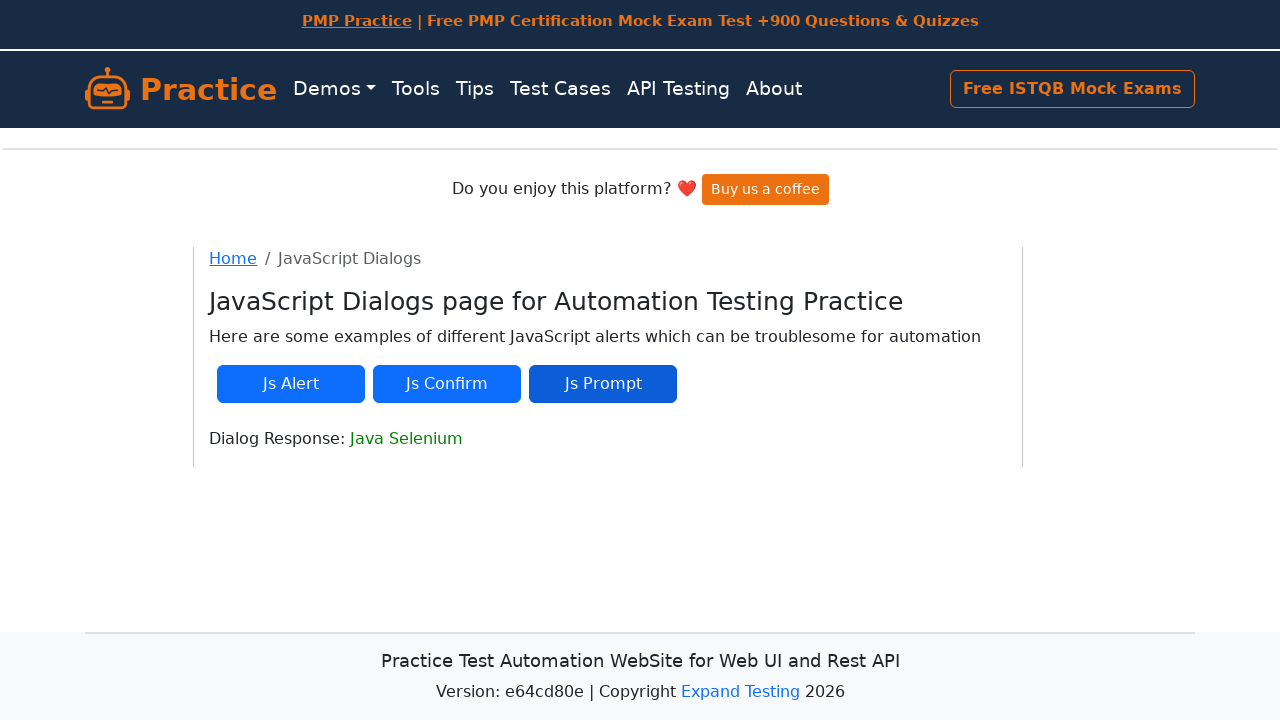

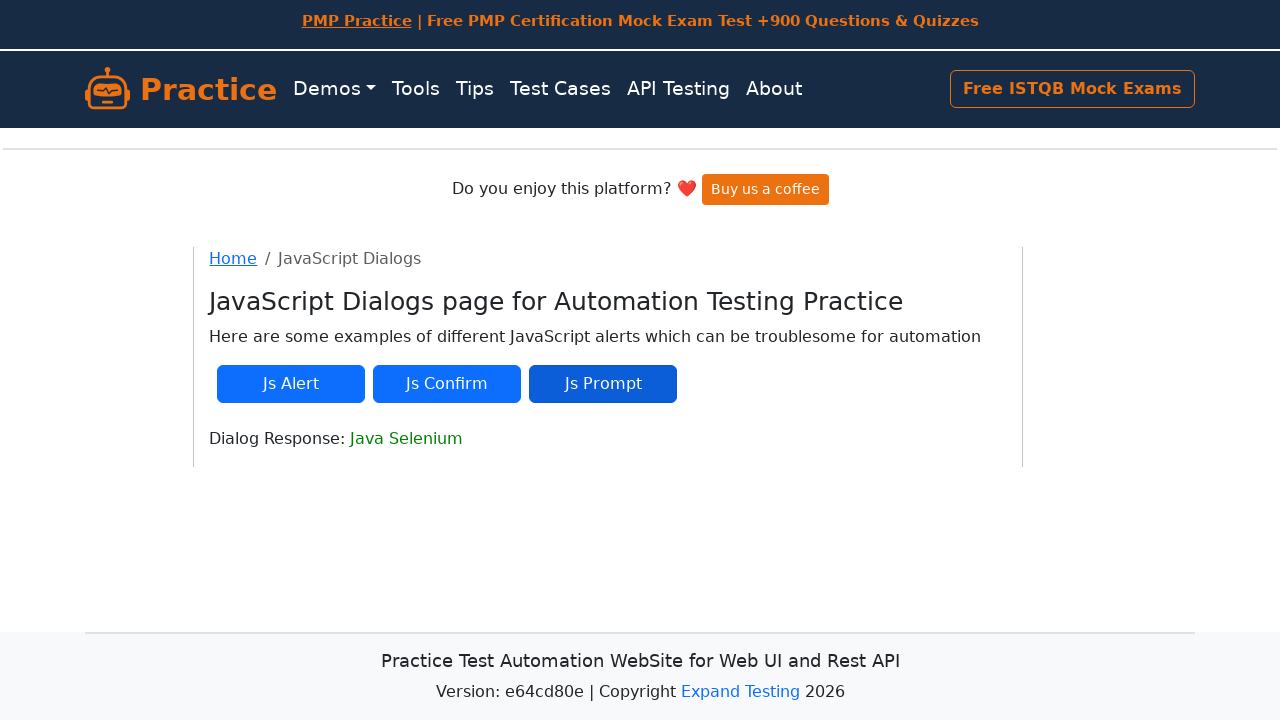